Tests JavaScript alert and confirm dialog handling by filling a name field, triggering an alert, accepting it, then triggering a confirm dialog and dismissing it.

Starting URL: https://rahulshettyacademy.com/AutomationPractice/

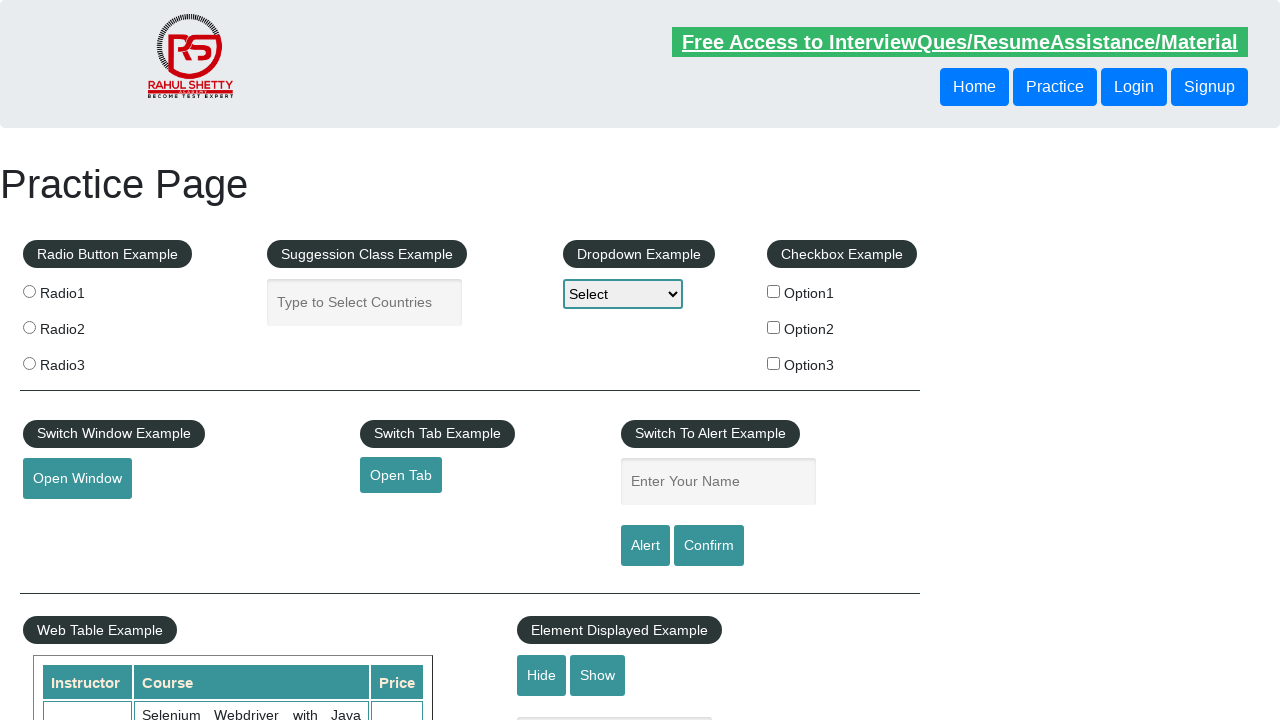

Filled name field with 'chintu' on input#name
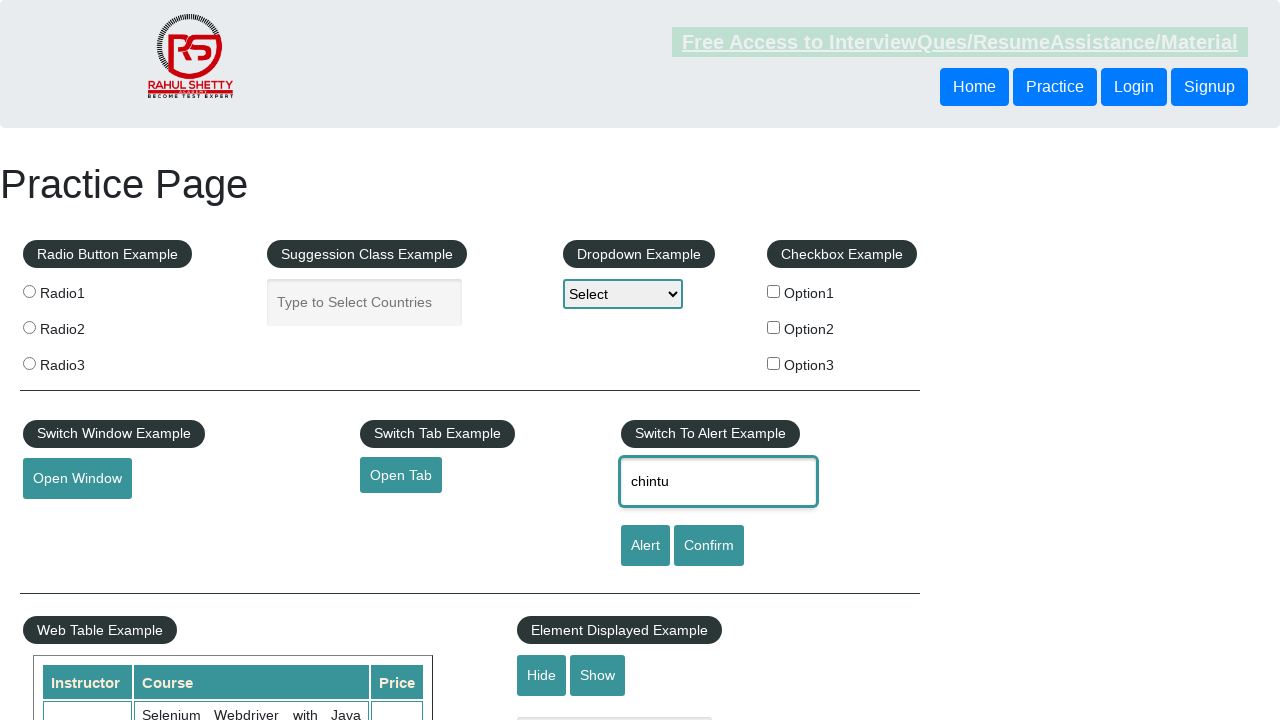

Clicked alert button to trigger JavaScript alert at (645, 546) on #alertbtn
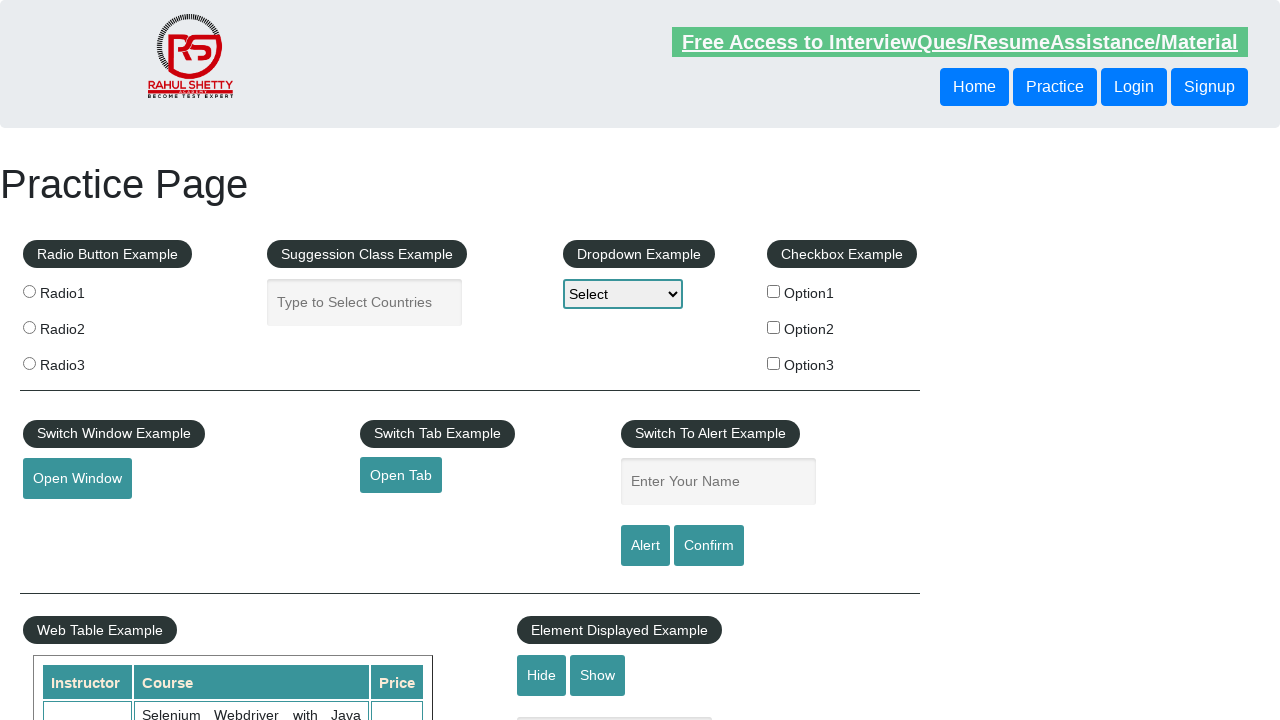

Set up dialog handler to accept alerts
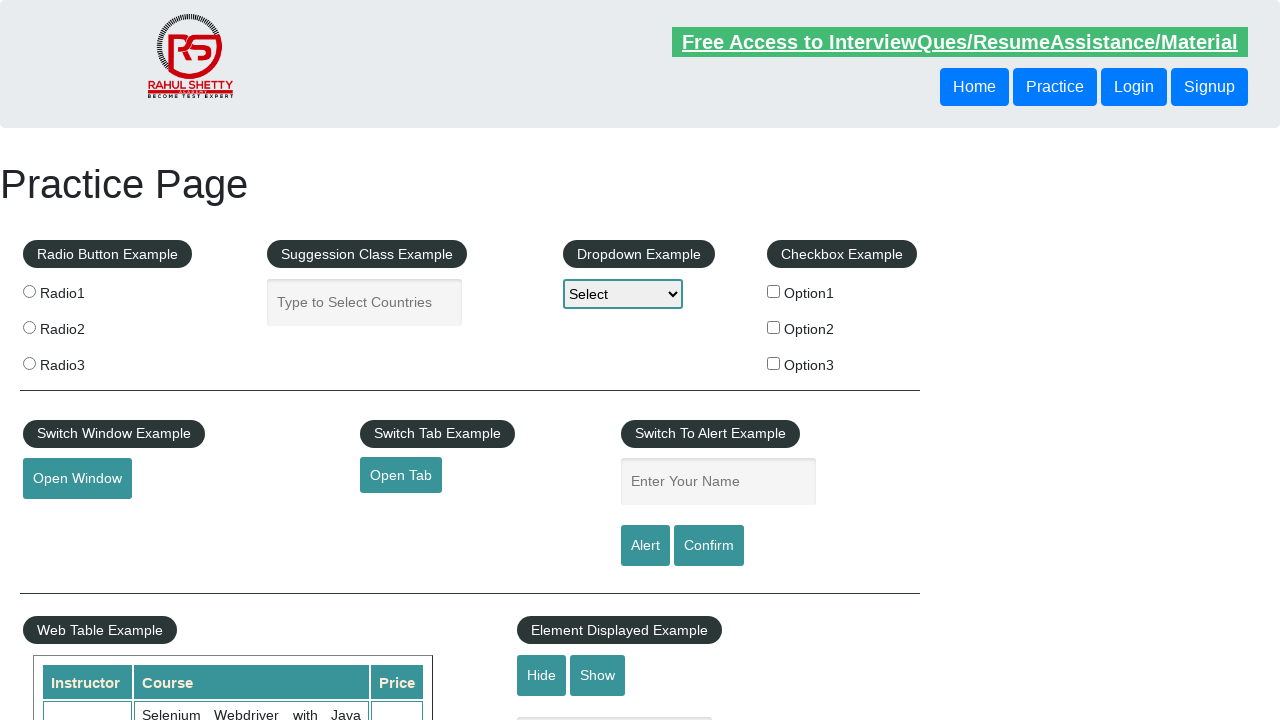

Waited for alert dialog to be handled
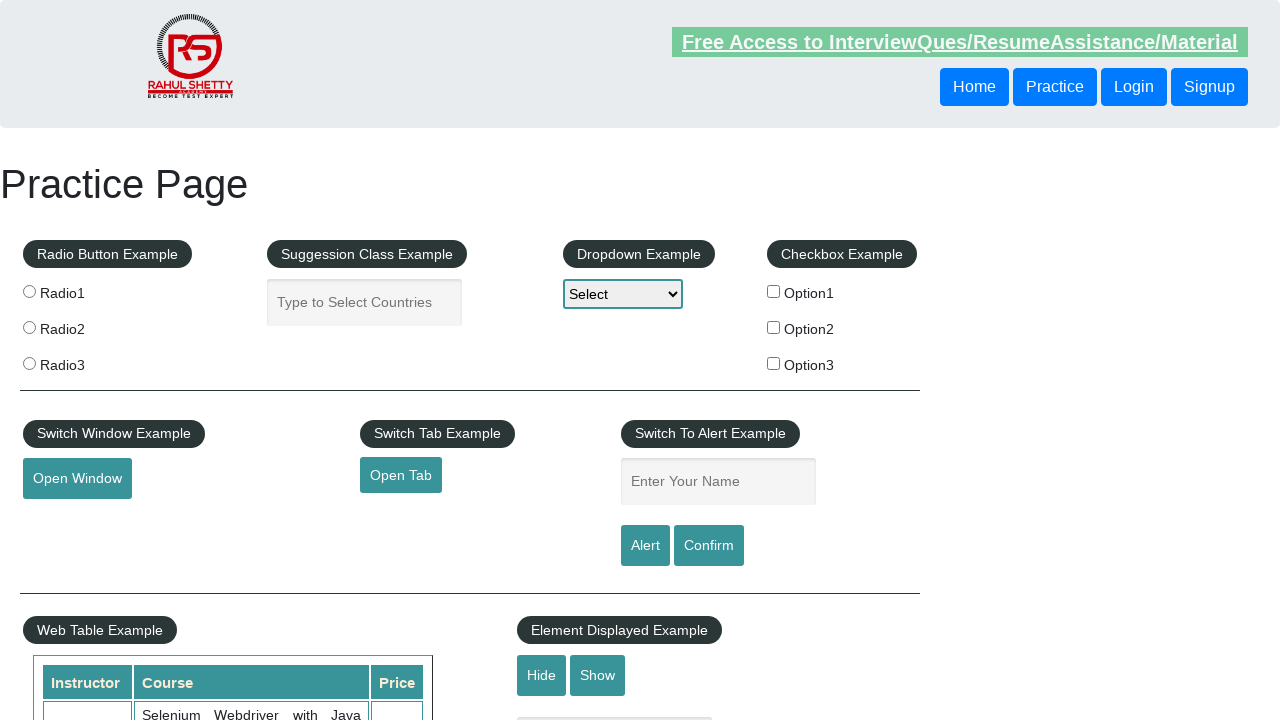

Clicked confirm button to trigger confirm dialog at (709, 546) on #confirmbtn
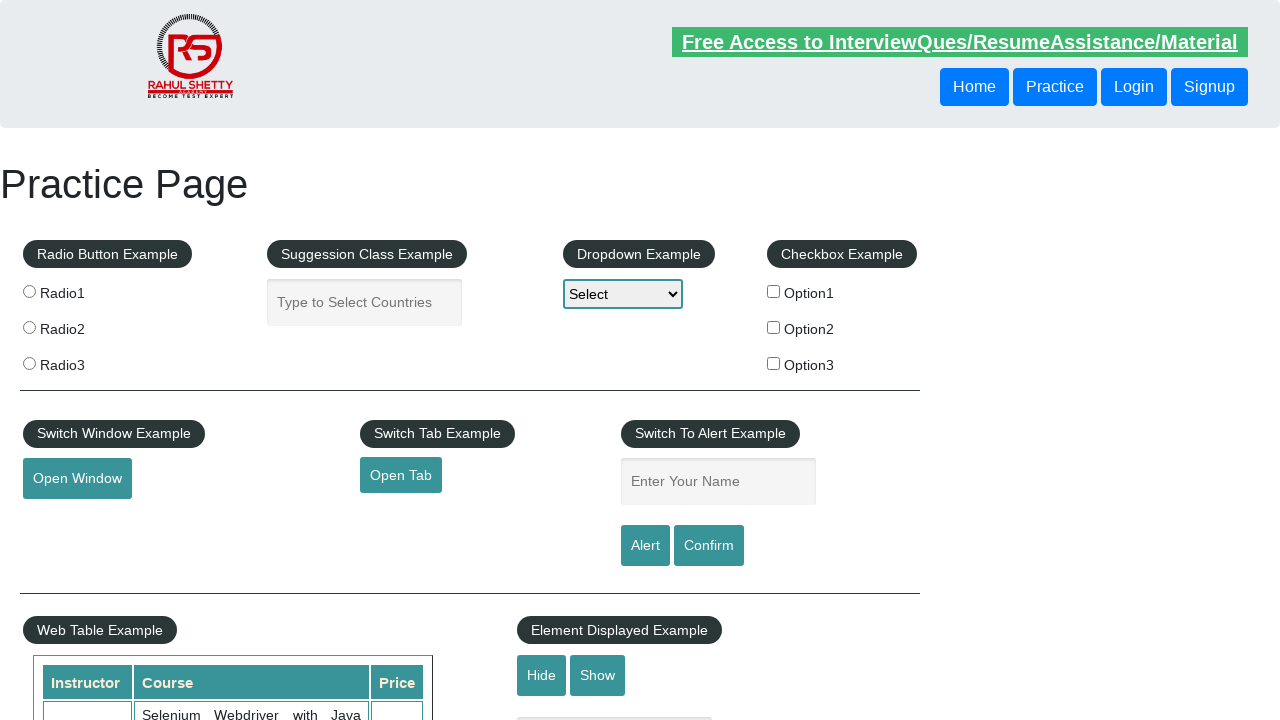

Set up dialog handler to dismiss confirm dialogs
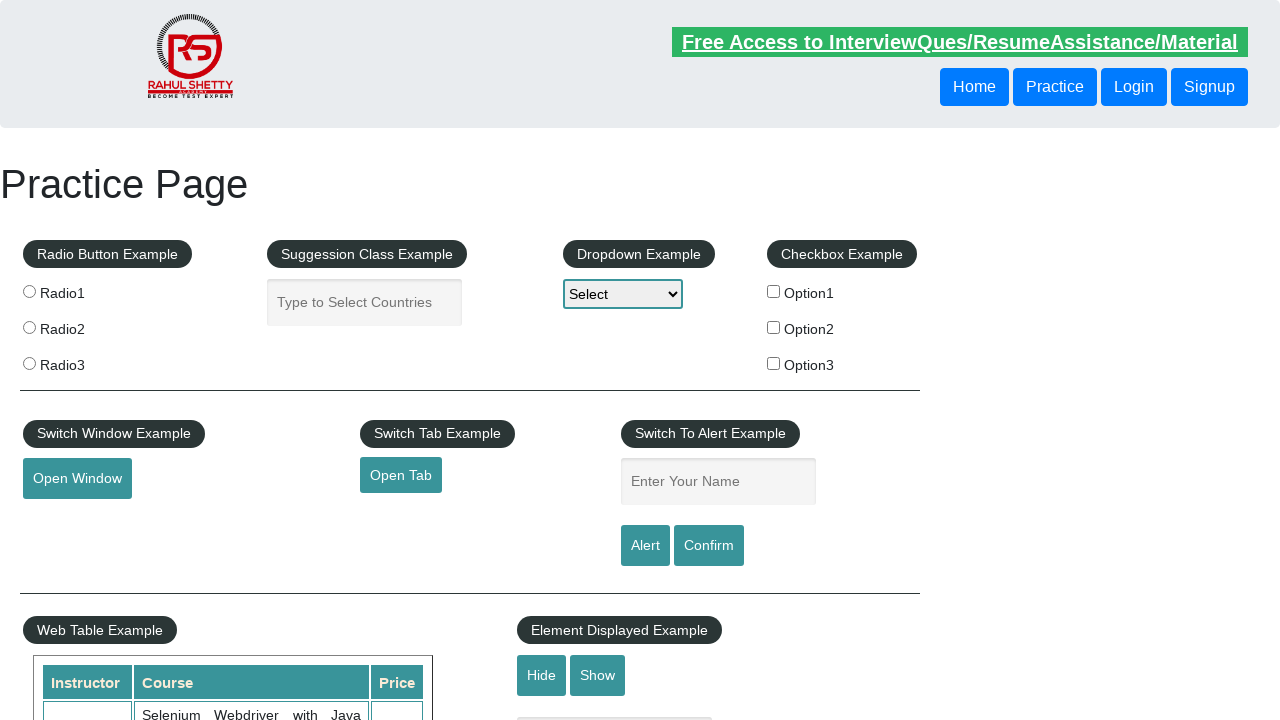

Waited for confirm dialog to be dismissed
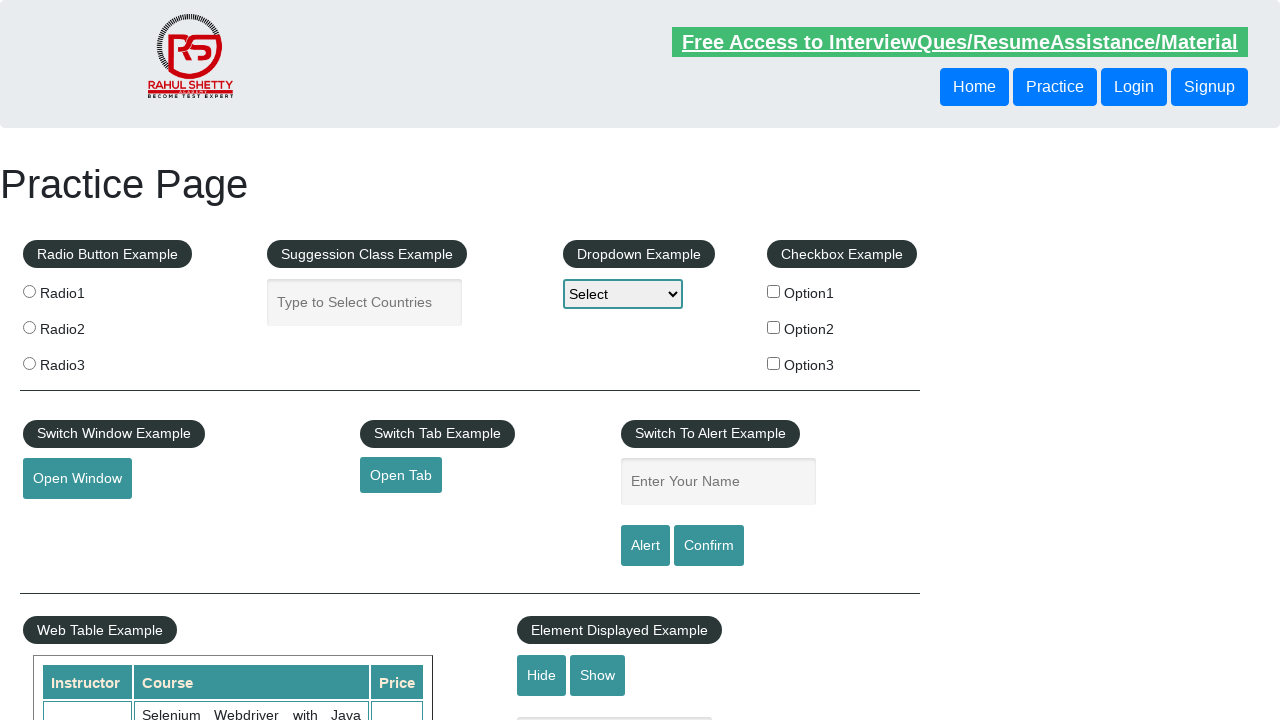

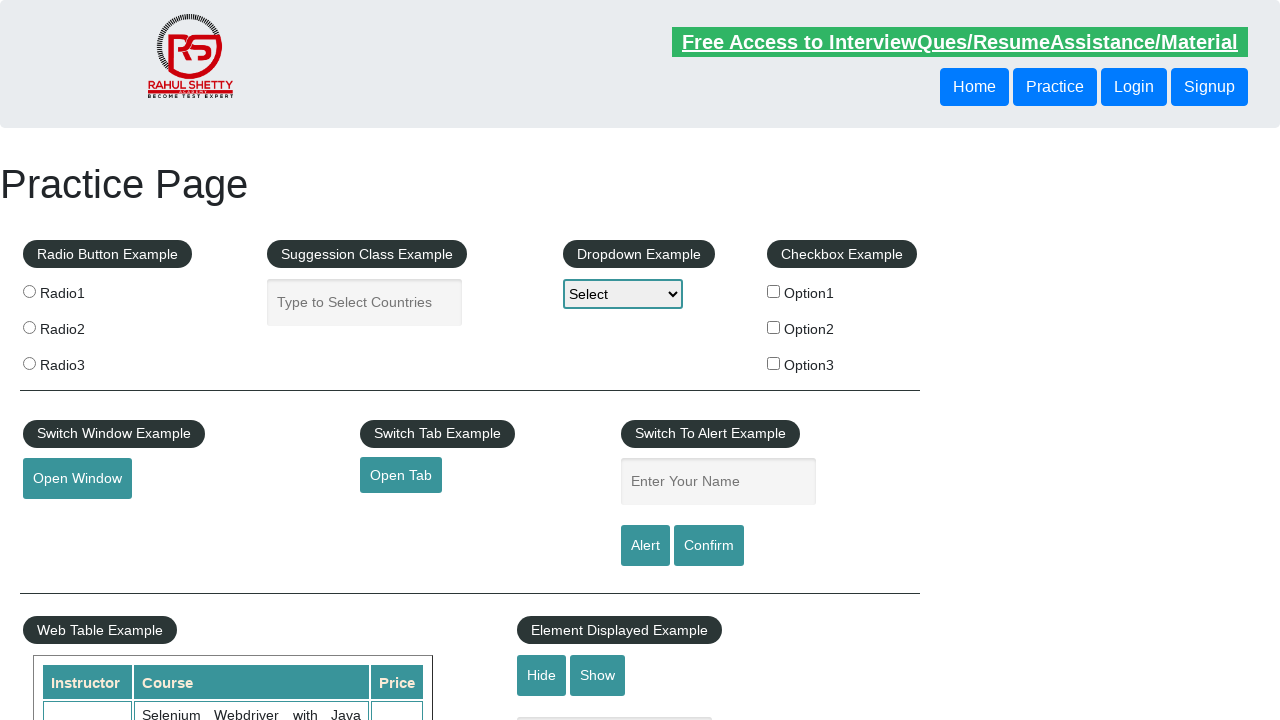